Tests that a user can view product details by navigating to the homepage and clicking on a product's view details link in the features section.

Starting URL: https://automationexercise.com/

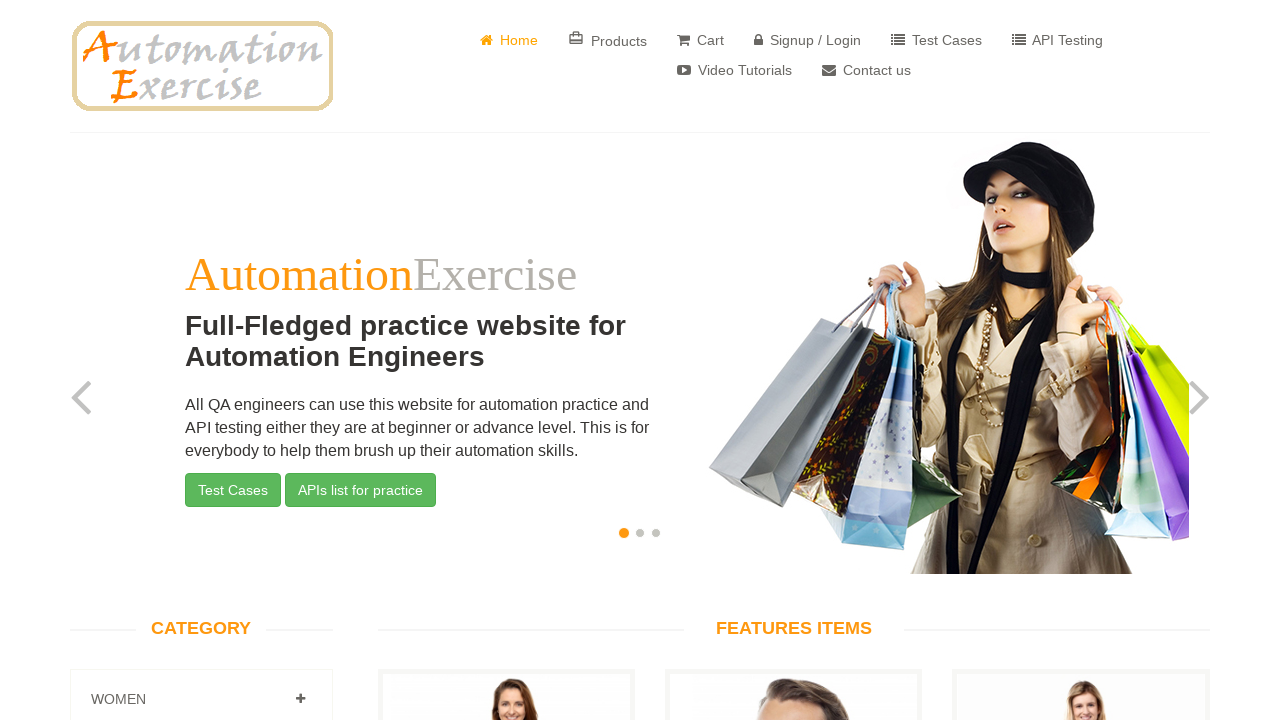

Clicked 'View Product' link for the first product in the features section at (506, 361) on xpath=//div[@class='features_items']/div[2]/div/div[2]/ul/li/a
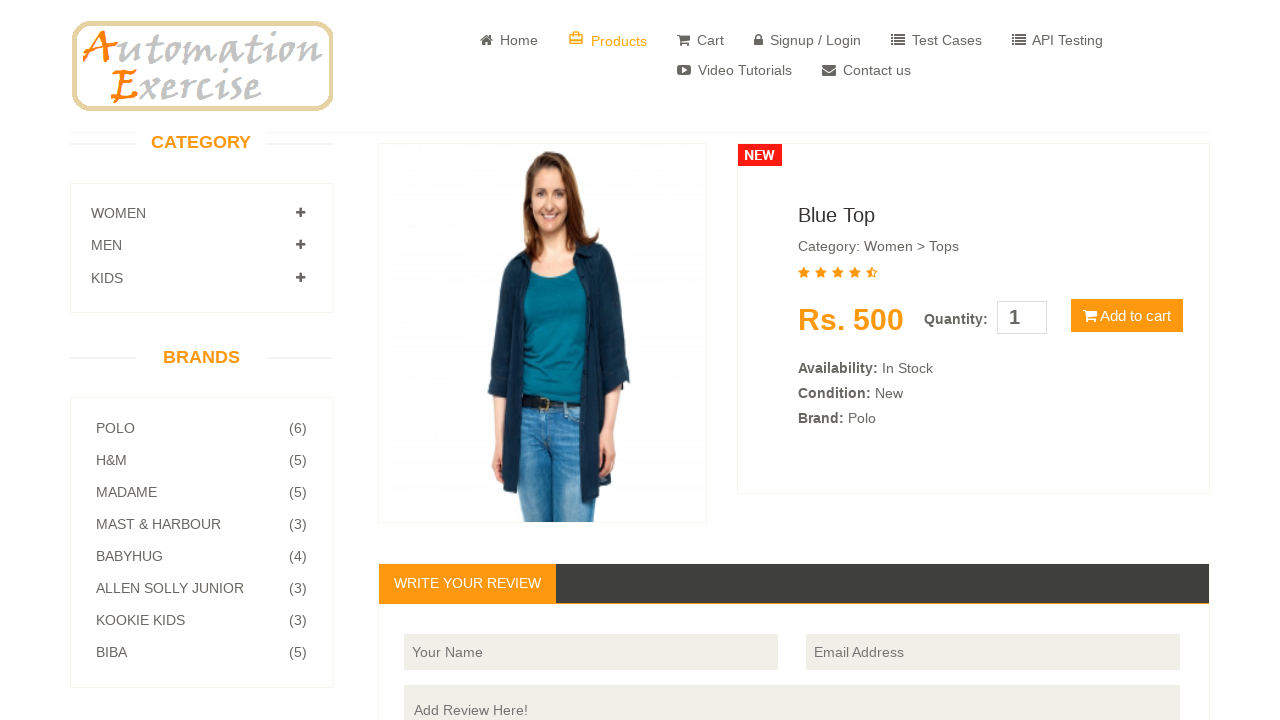

Product details page loaded successfully
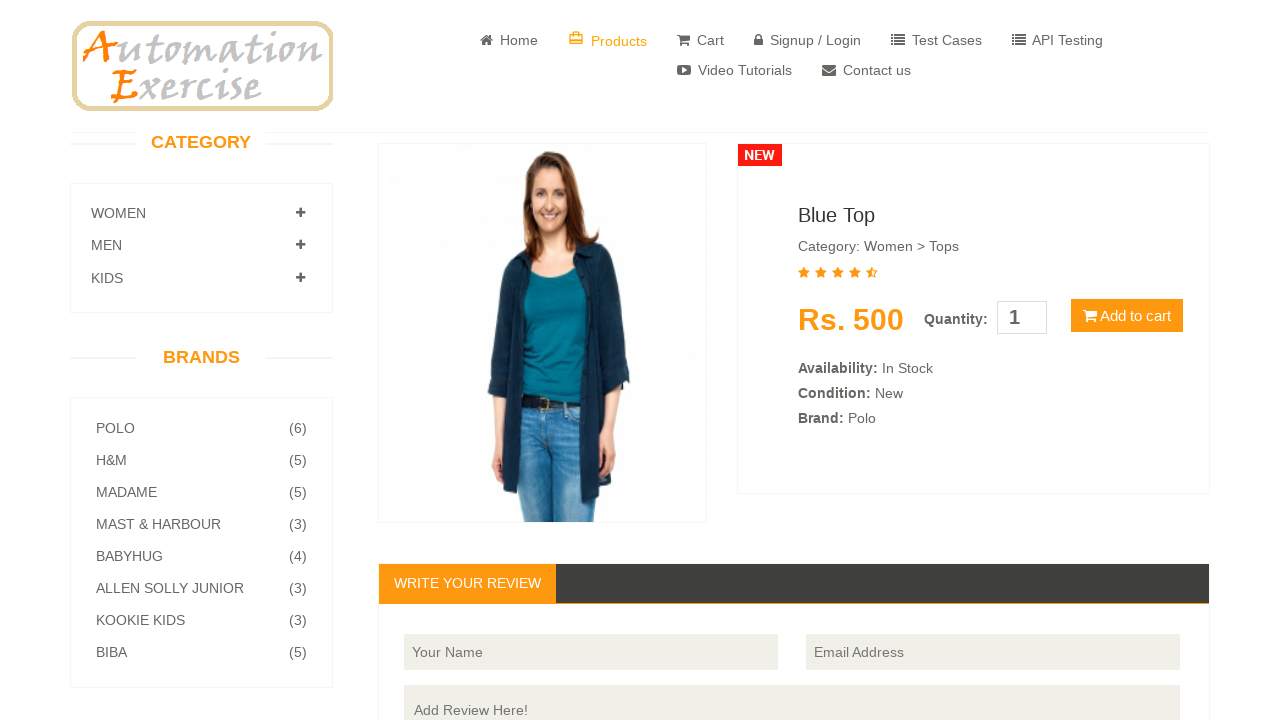

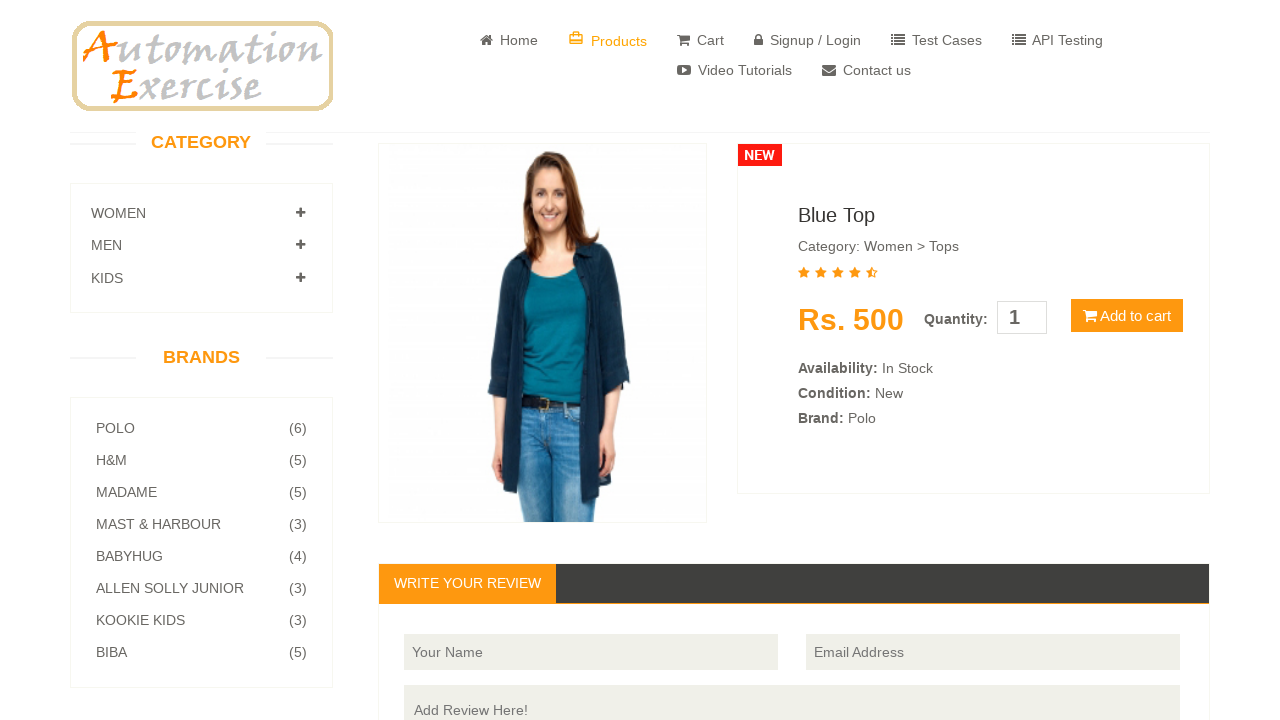